Tests an e-commerce shopping flow by adding specific vegetables (Brocolli and Cucumber) to cart, proceeding to checkout, and applying a promo code to verify discount functionality.

Starting URL: https://rahulshettyacademy.com/seleniumPractise/#/

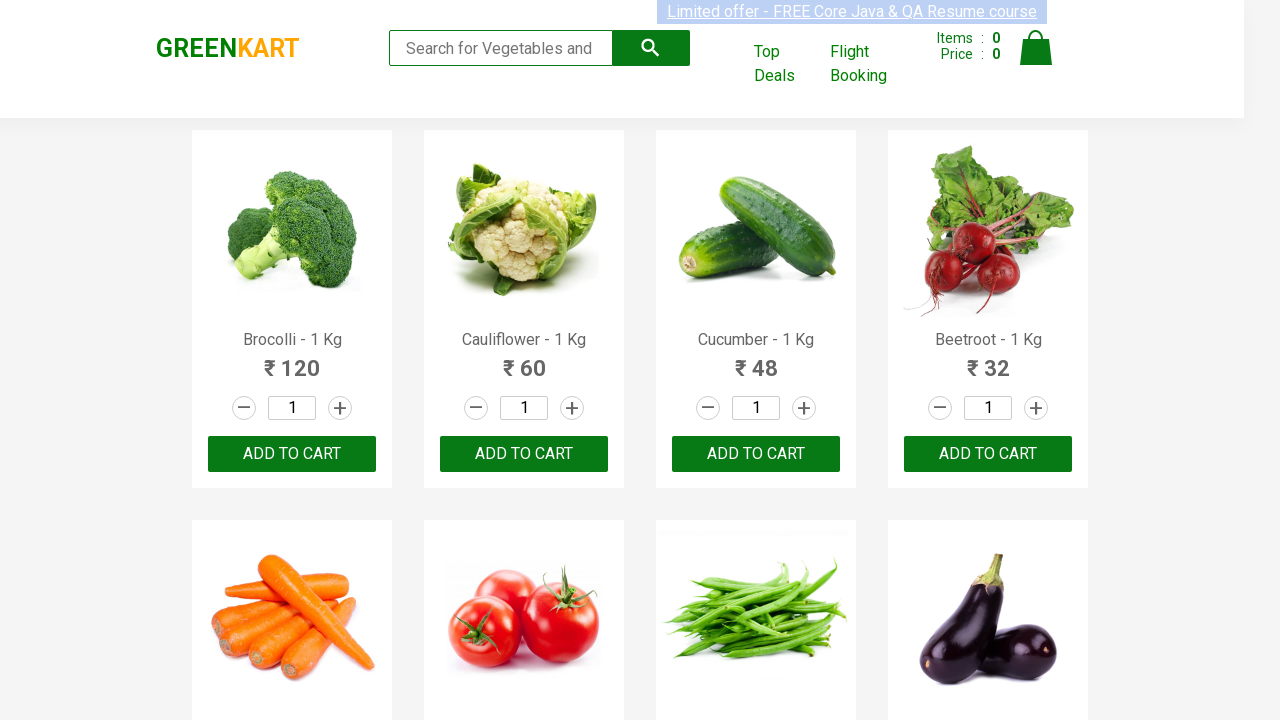

Waited for product names to load on e-commerce page
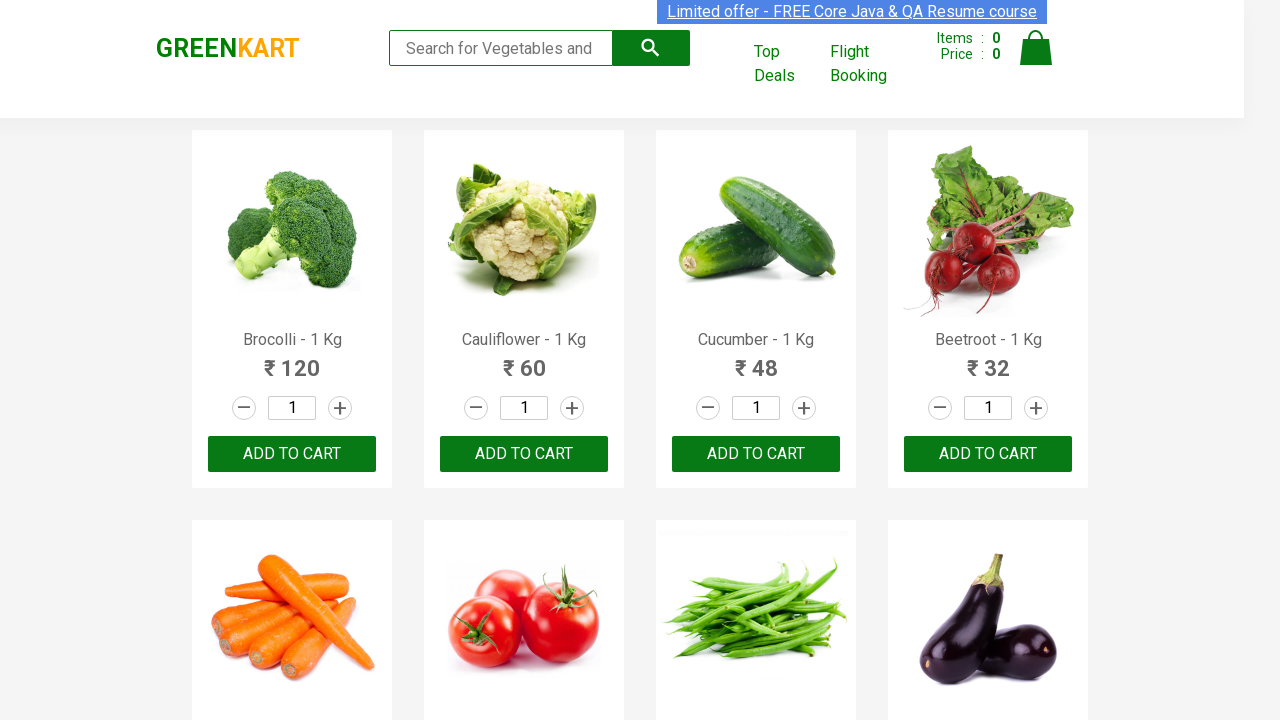

Added Brocolli to cart at (292, 454) on div.product-action button >> nth=0
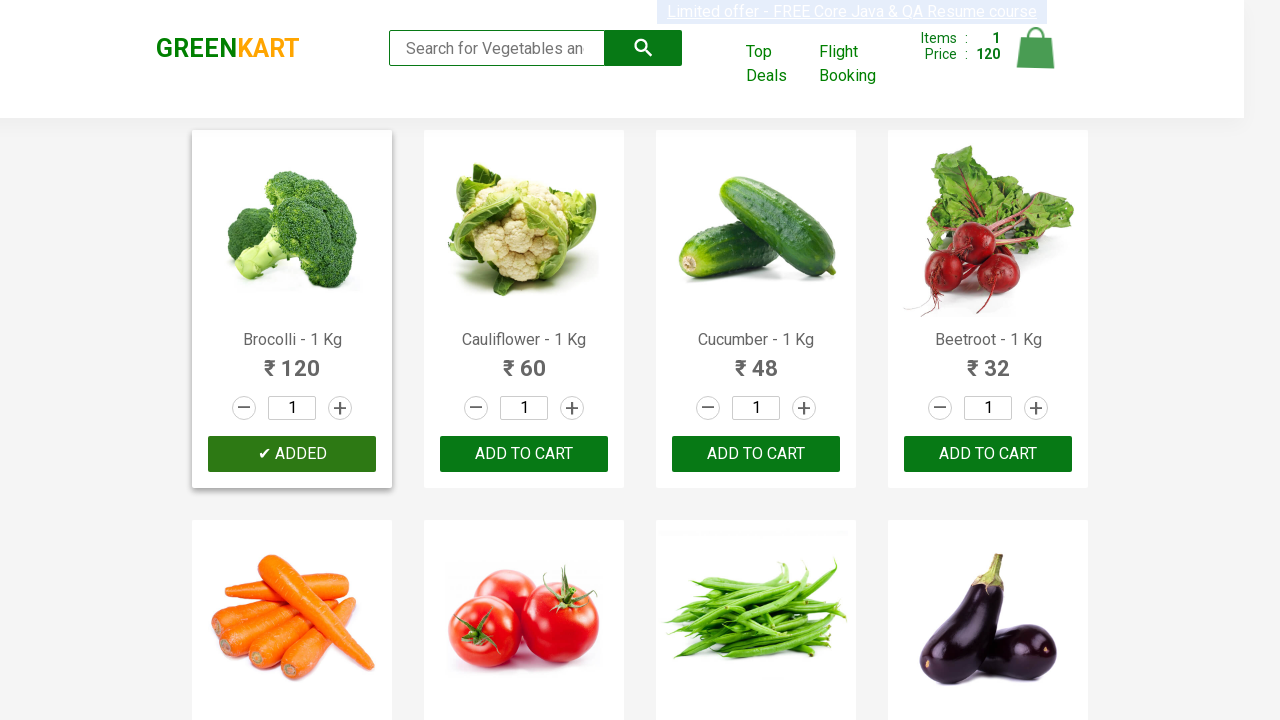

Added Cucumber to cart at (756, 454) on div.product-action button >> nth=2
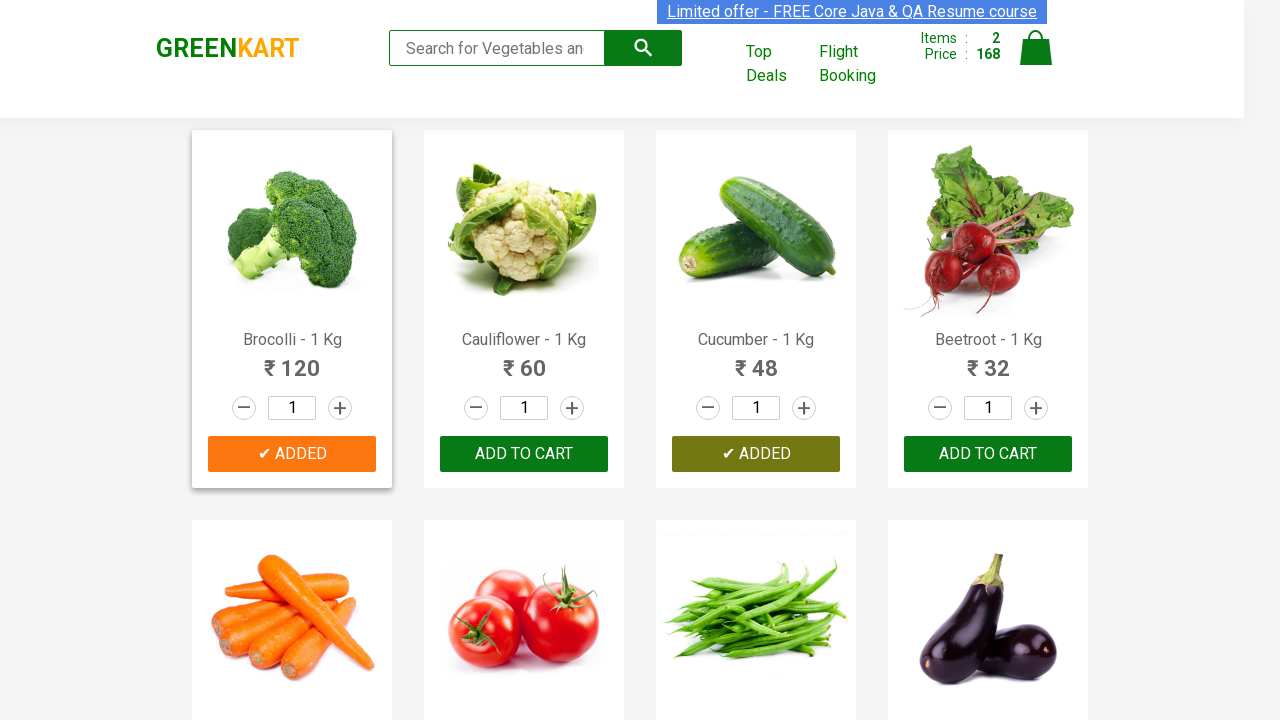

Clicked on Cart icon to view shopping cart at (1036, 48) on img[alt='Cart']
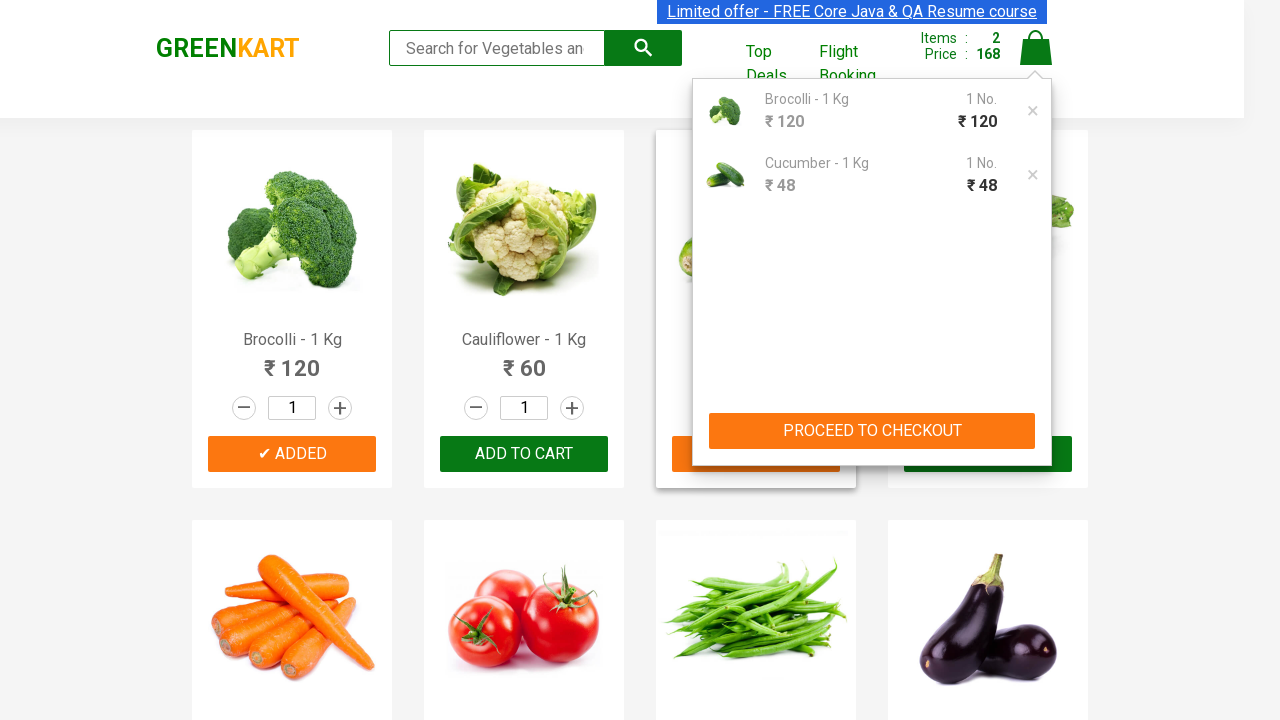

Clicked PROCEED TO CHECKOUT button at (872, 431) on button:text('PROCEED TO CHECKOUT')
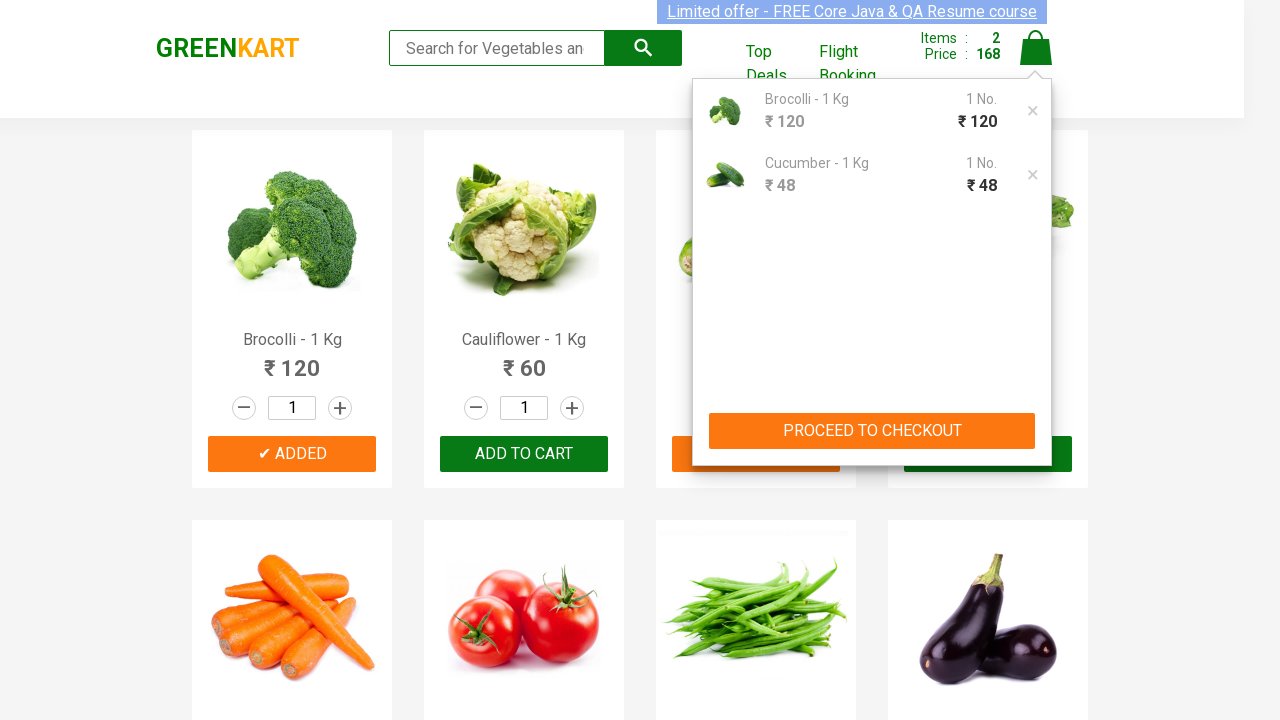

Entered promo code 'rahulshettyacademy' on .promoCode
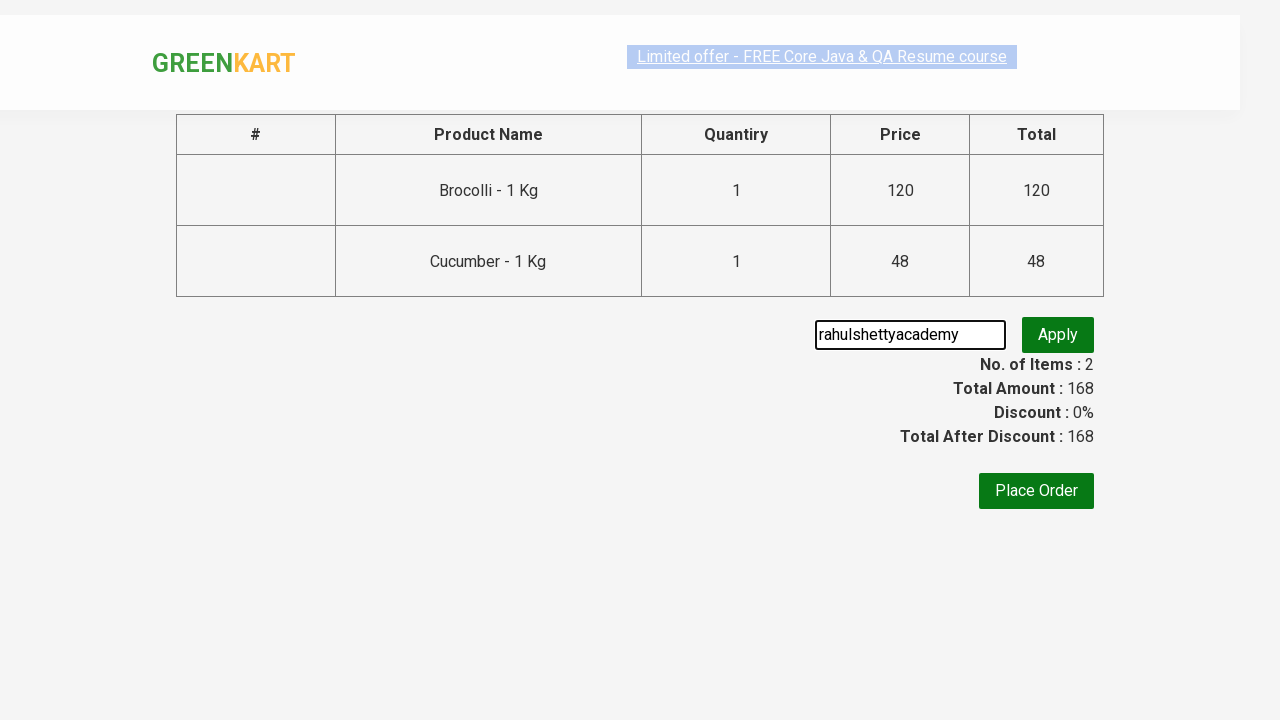

Clicked Apply button to apply promo code at (1058, 335) on .promoBtn
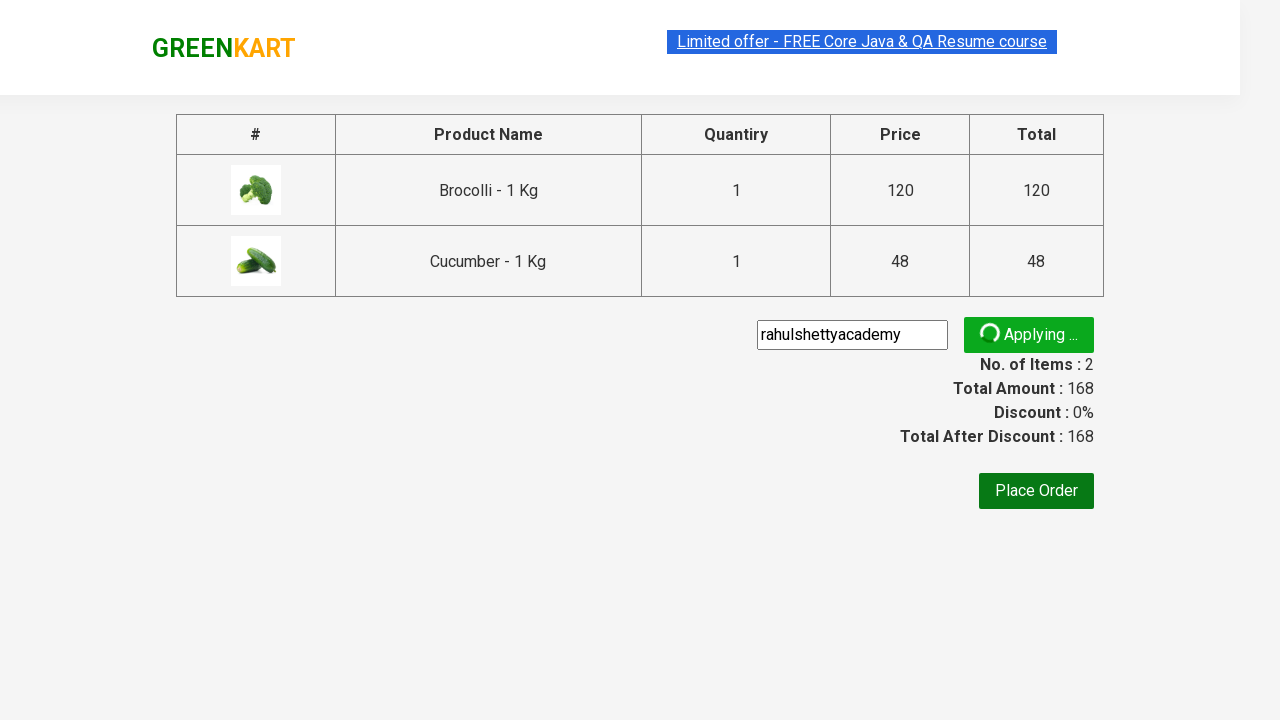

Promo code successfully applied - discount verified
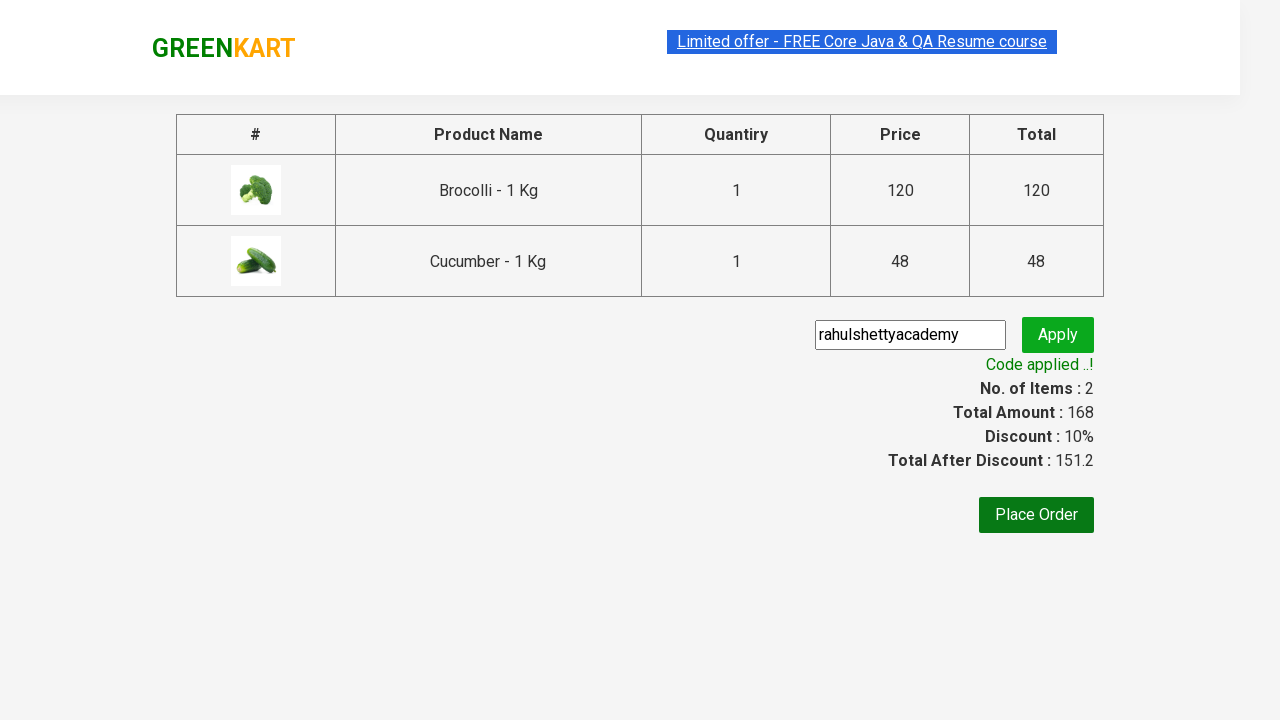

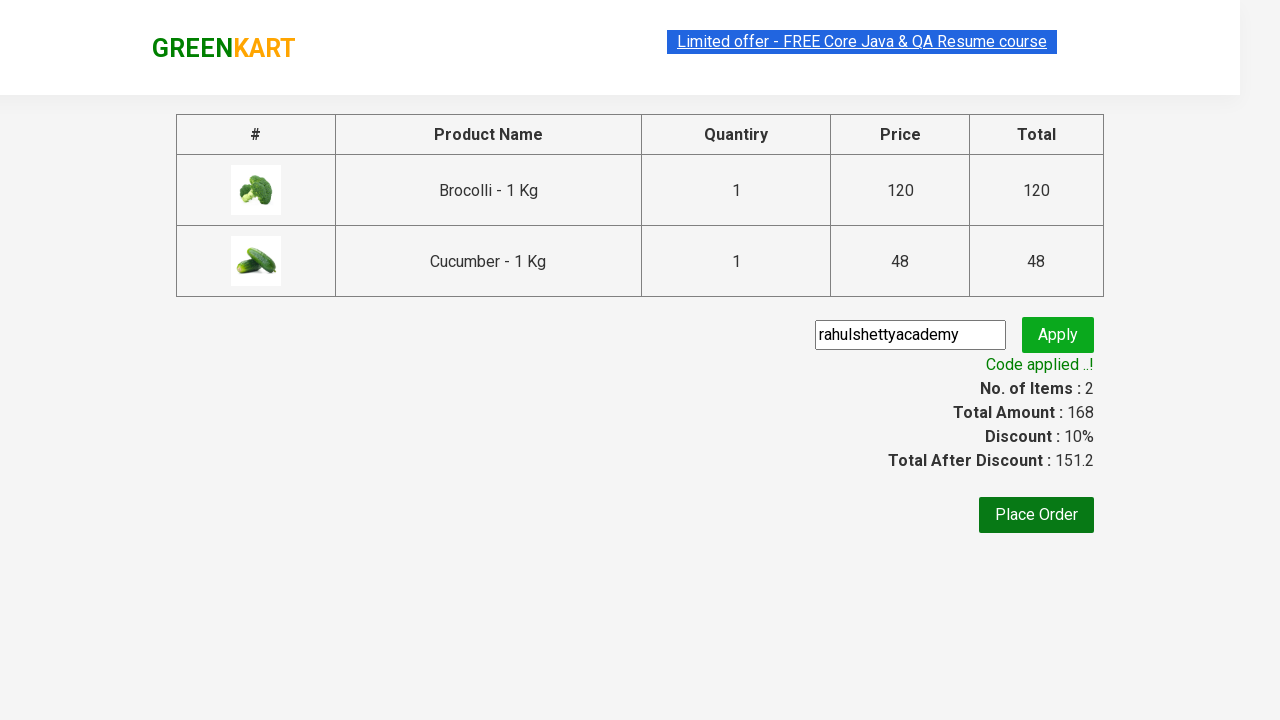